Tests JavaScript alert handling by clicking a button that triggers an alert dialog and dismissing it

Starting URL: https://demoqa.com/alerts

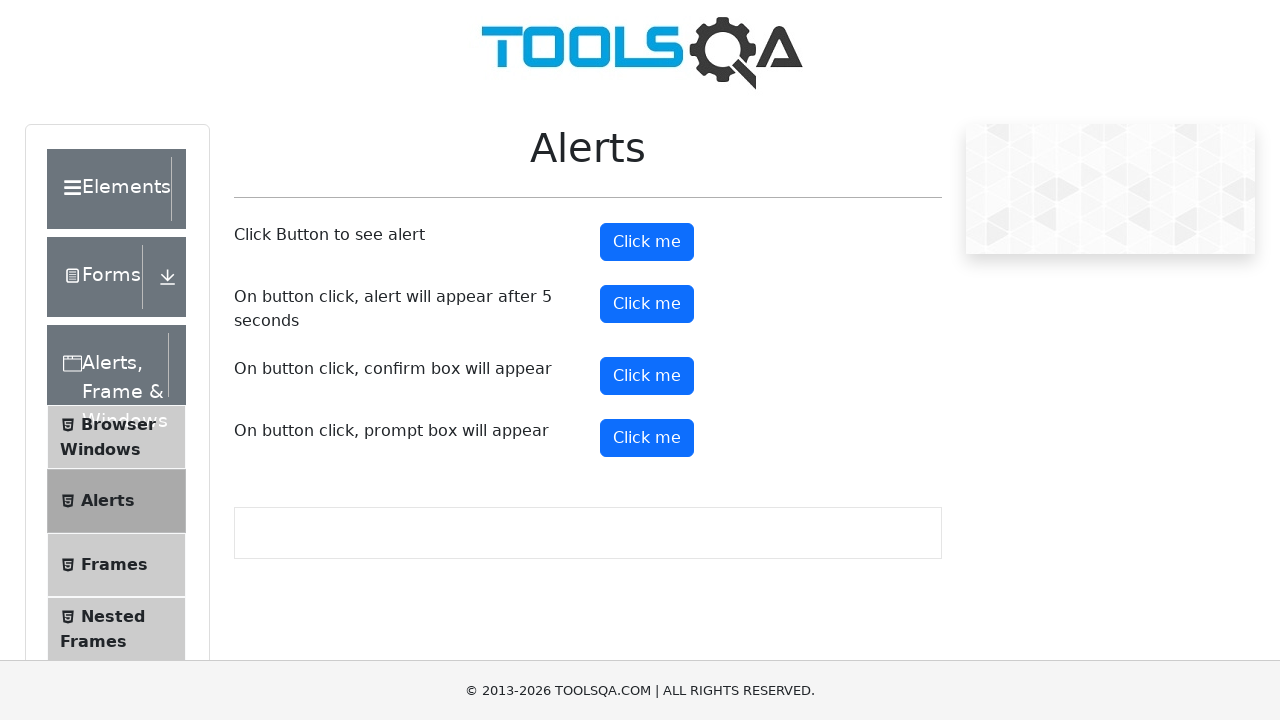

Set up dialog handler to dismiss alerts
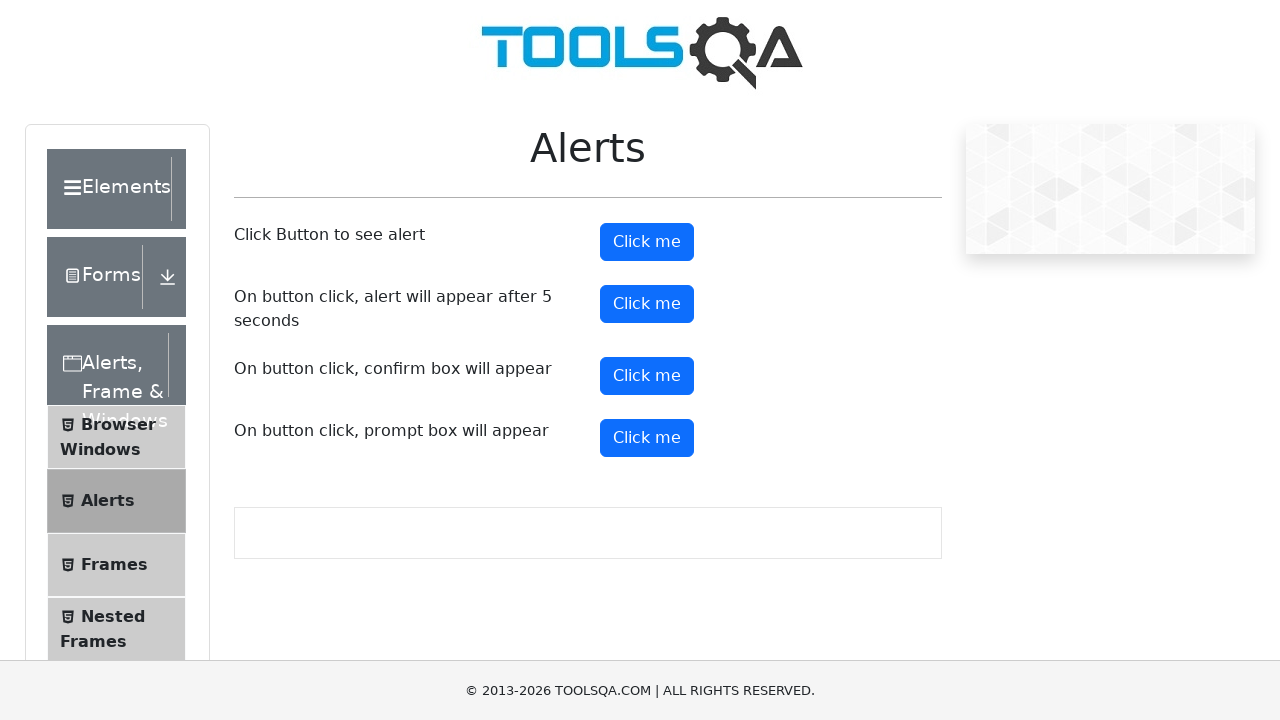

Clicked alert button to trigger dialog at (647, 242) on #alertButton
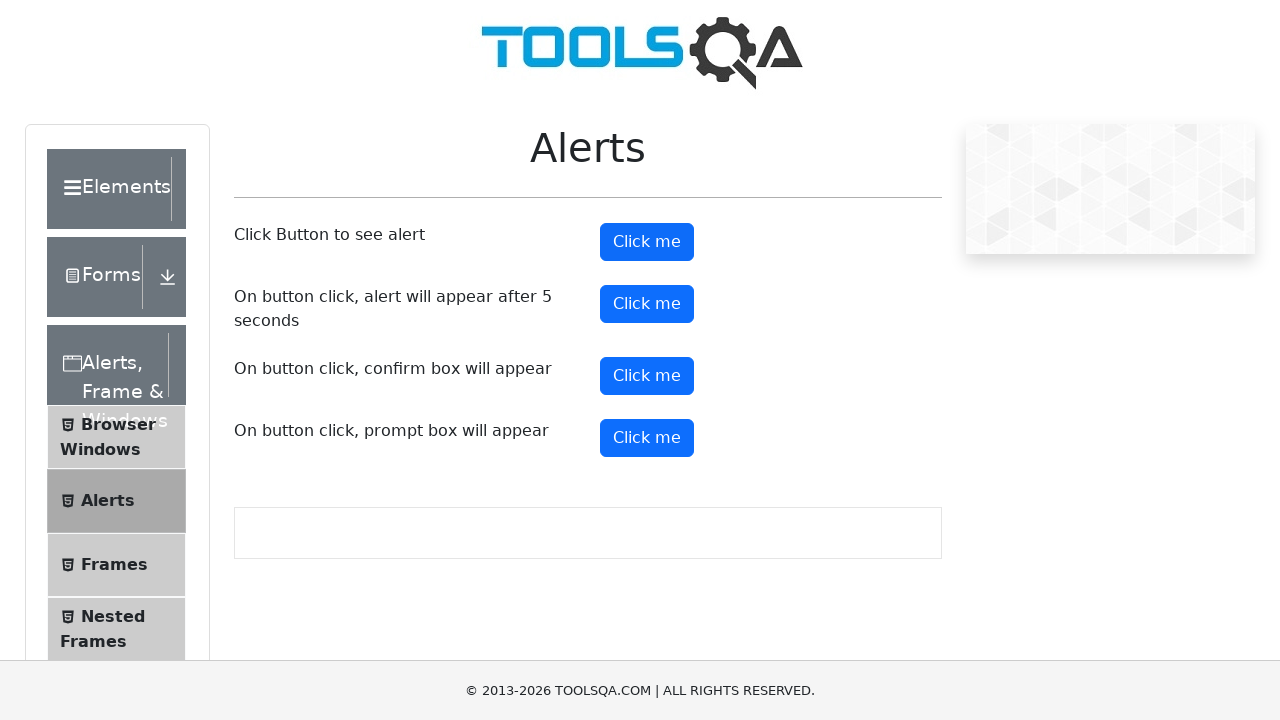

Alert button is visible after dismissing the alert
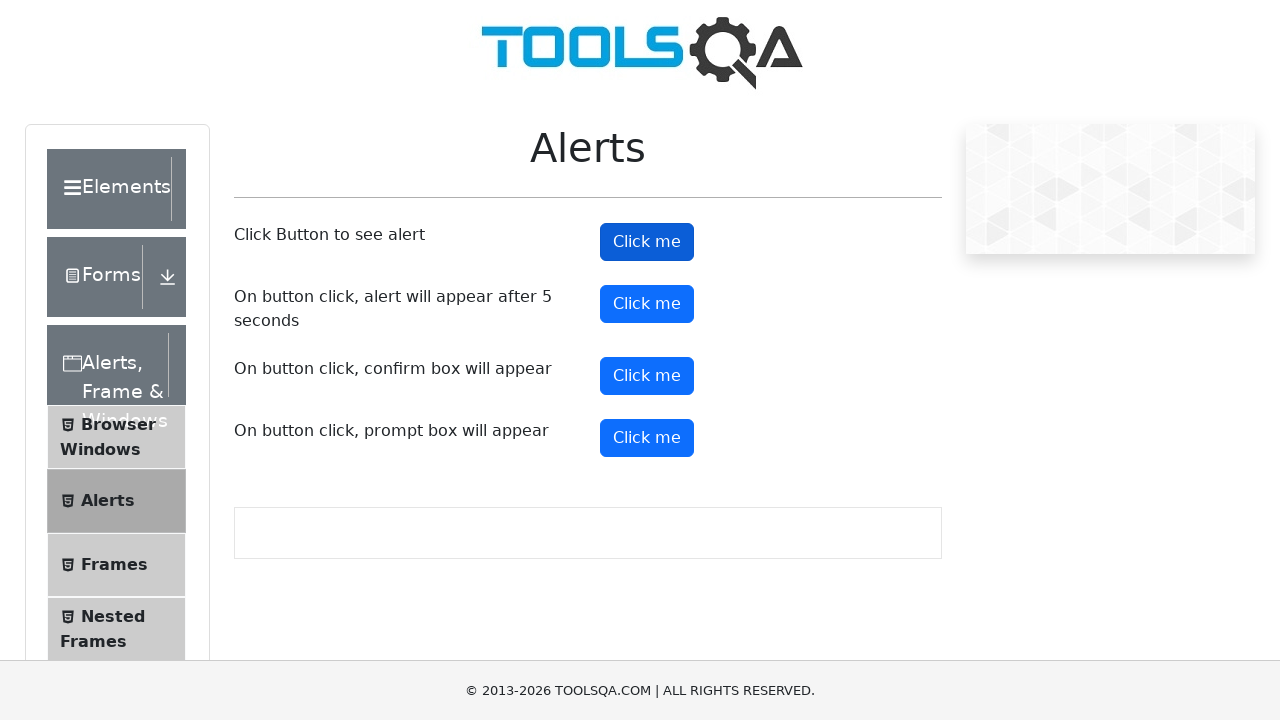

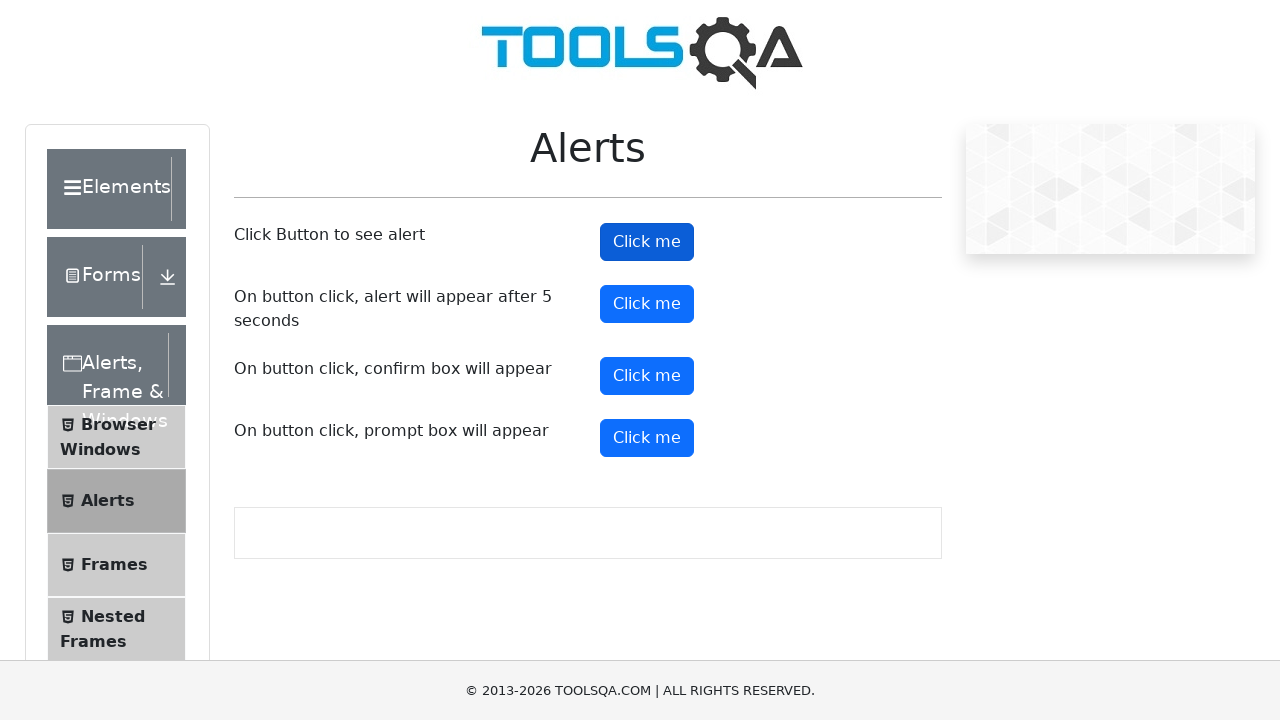